Tests a registration form by filling in first name, last name, selecting a hobby checkbox (cricket), and selecting a gender radio button (Male)

Starting URL: http://demo.automationtesting.in/Register.html

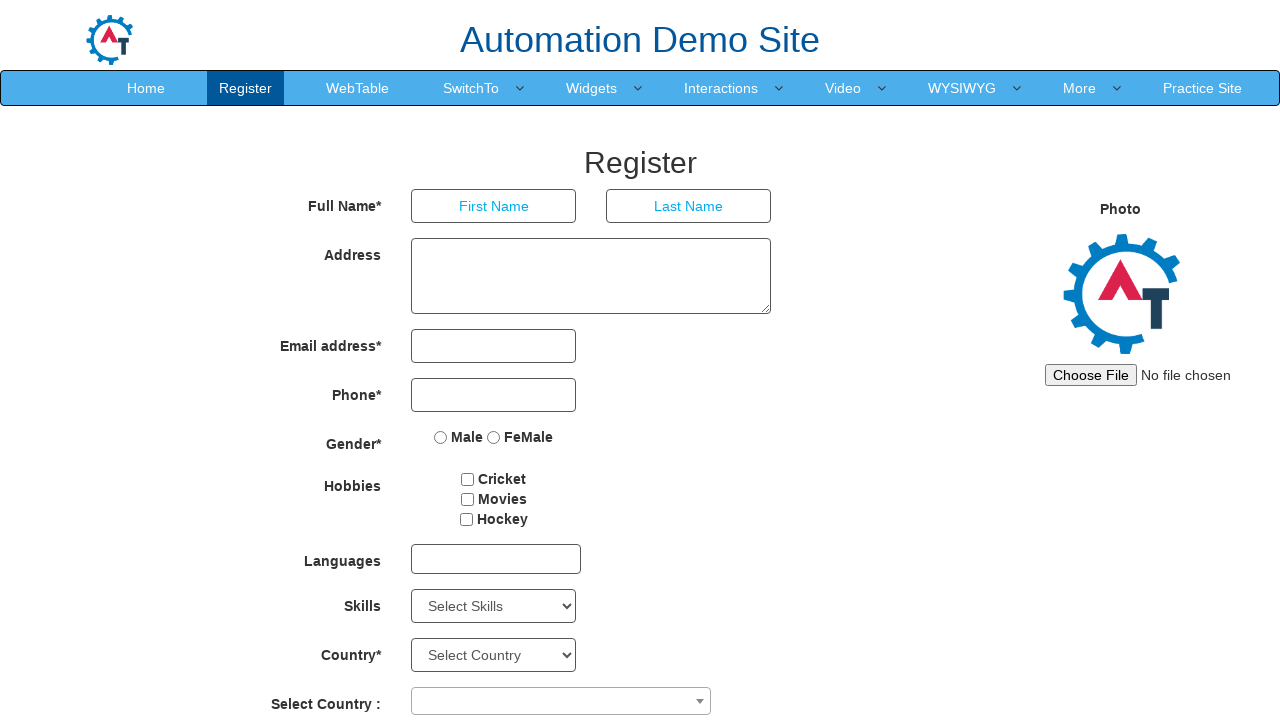

Filled first name field with 'David' on input[placeholder='First Name']
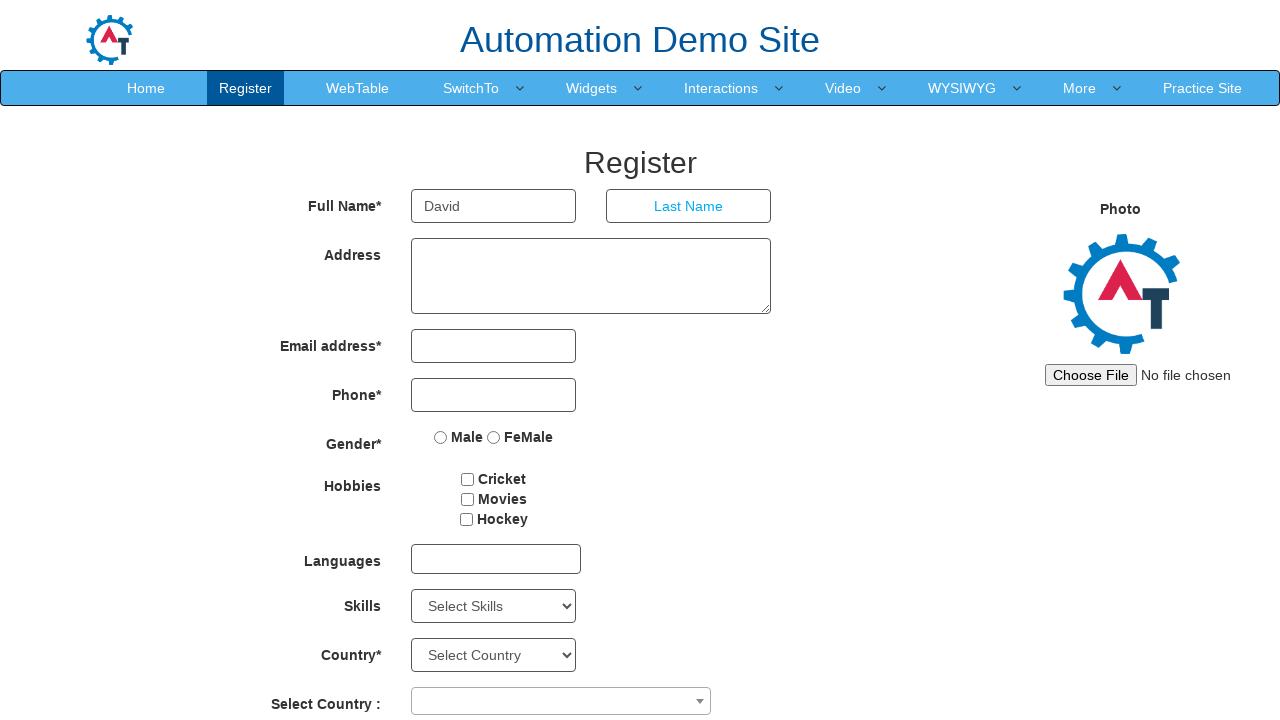

Filled last name field with 'Johnson' on input[placeholder='Last Name']
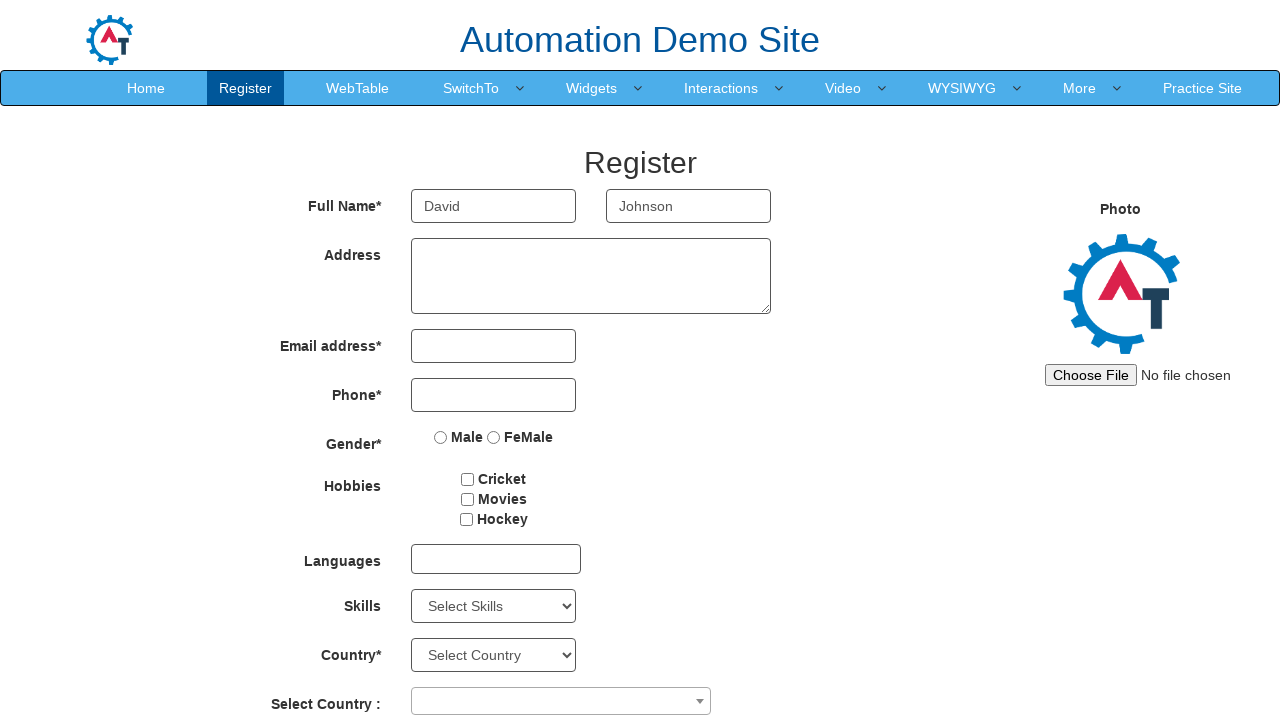

Selected cricket hobby checkbox at (468, 479) on input#checkbox1
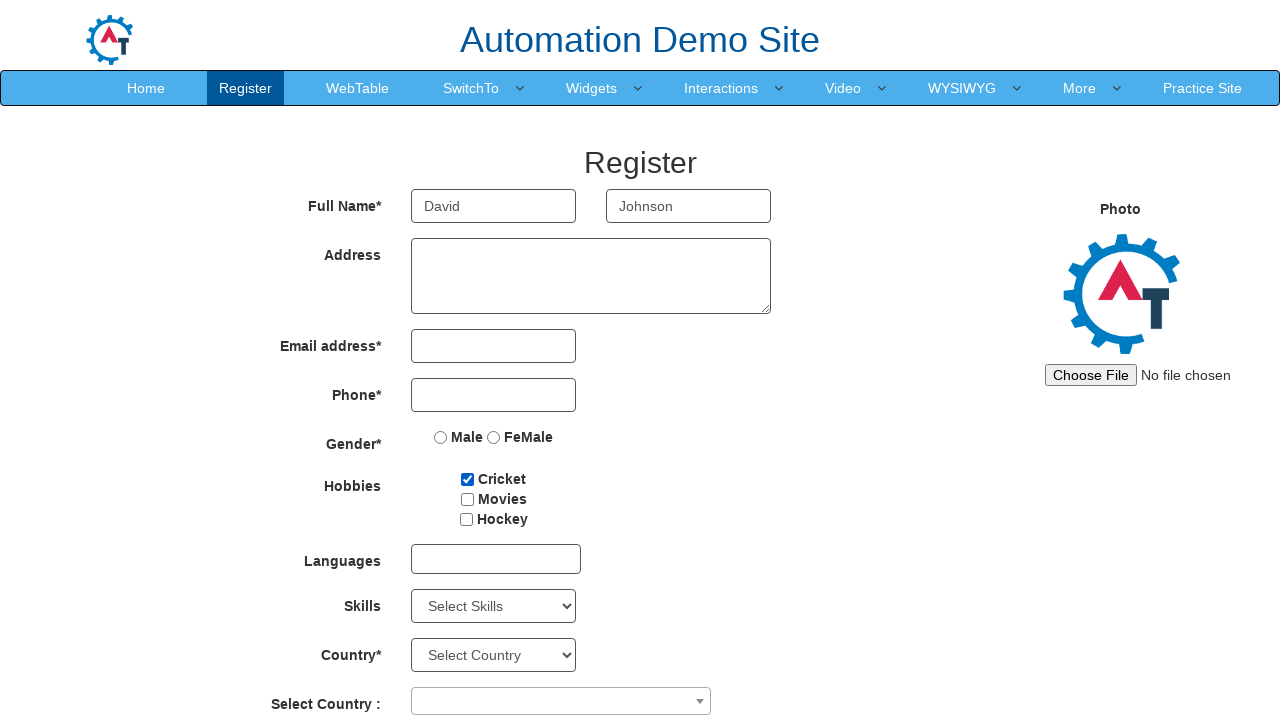

Selected Male gender radio button at (441, 437) on input[value='Male']
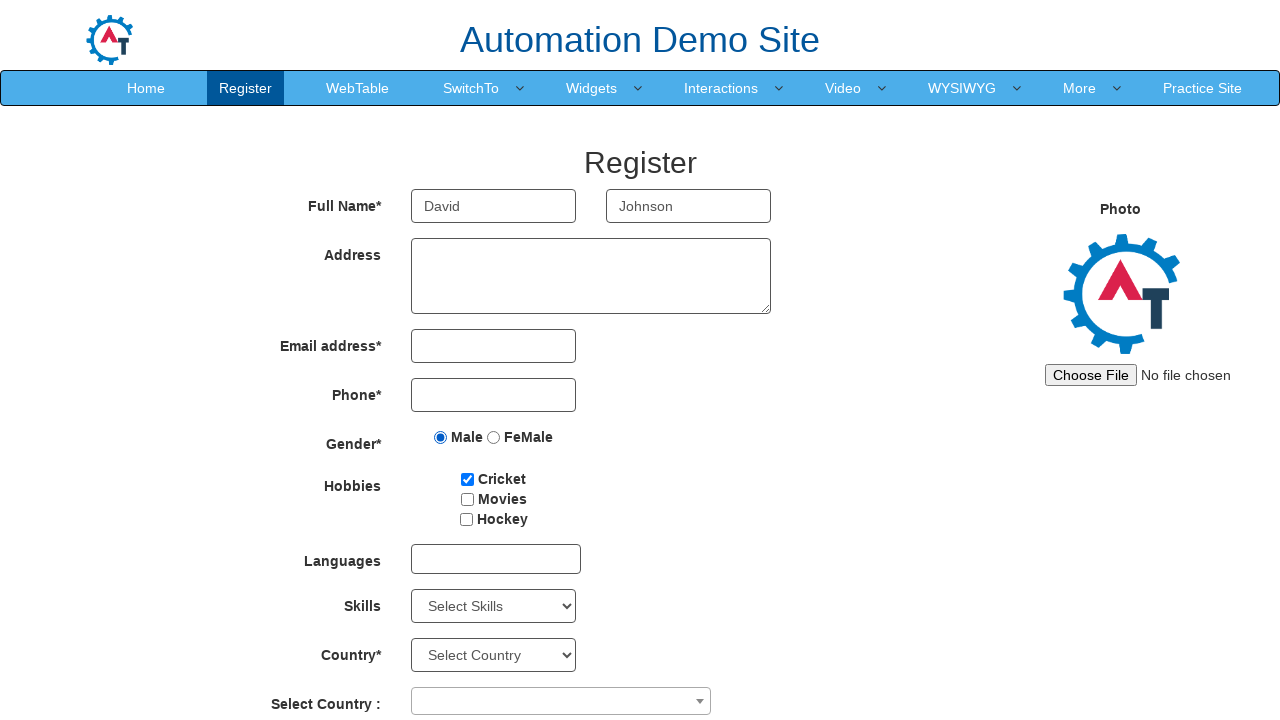

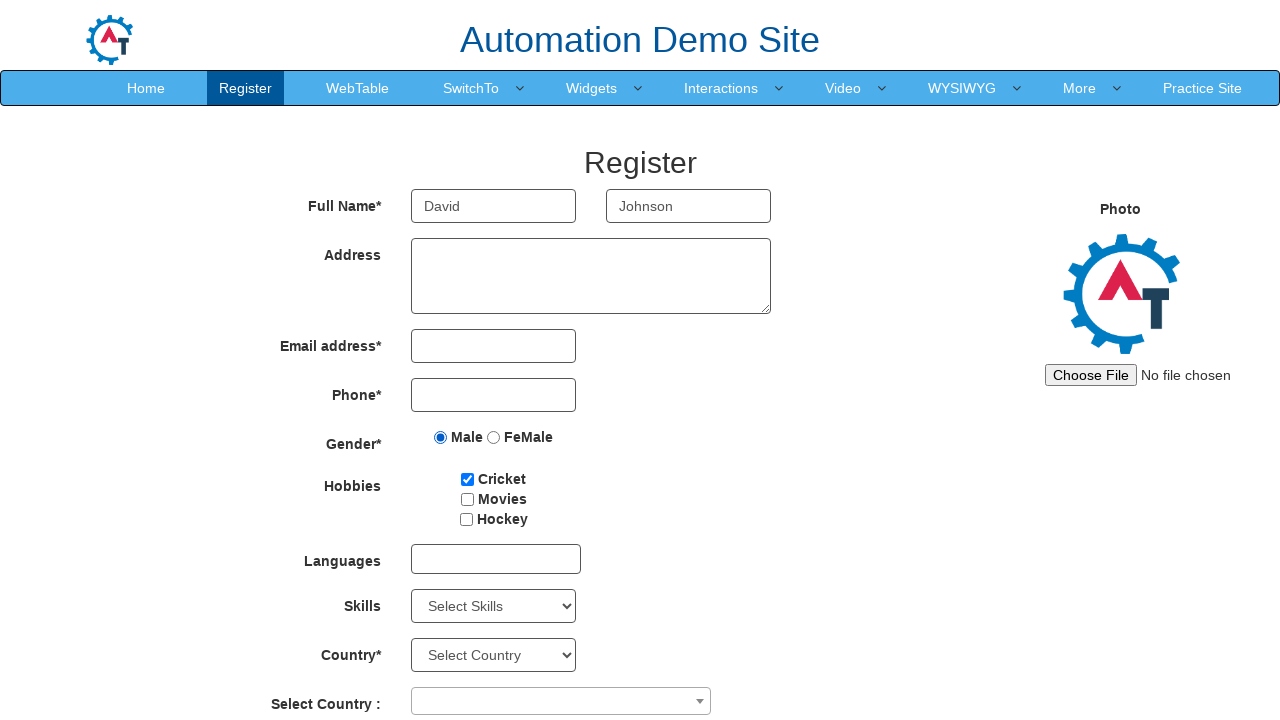